Navigates to dynamic properties page and waits for a button to become visible after a delay

Starting URL: https://demoqa.com/dynamic-properties

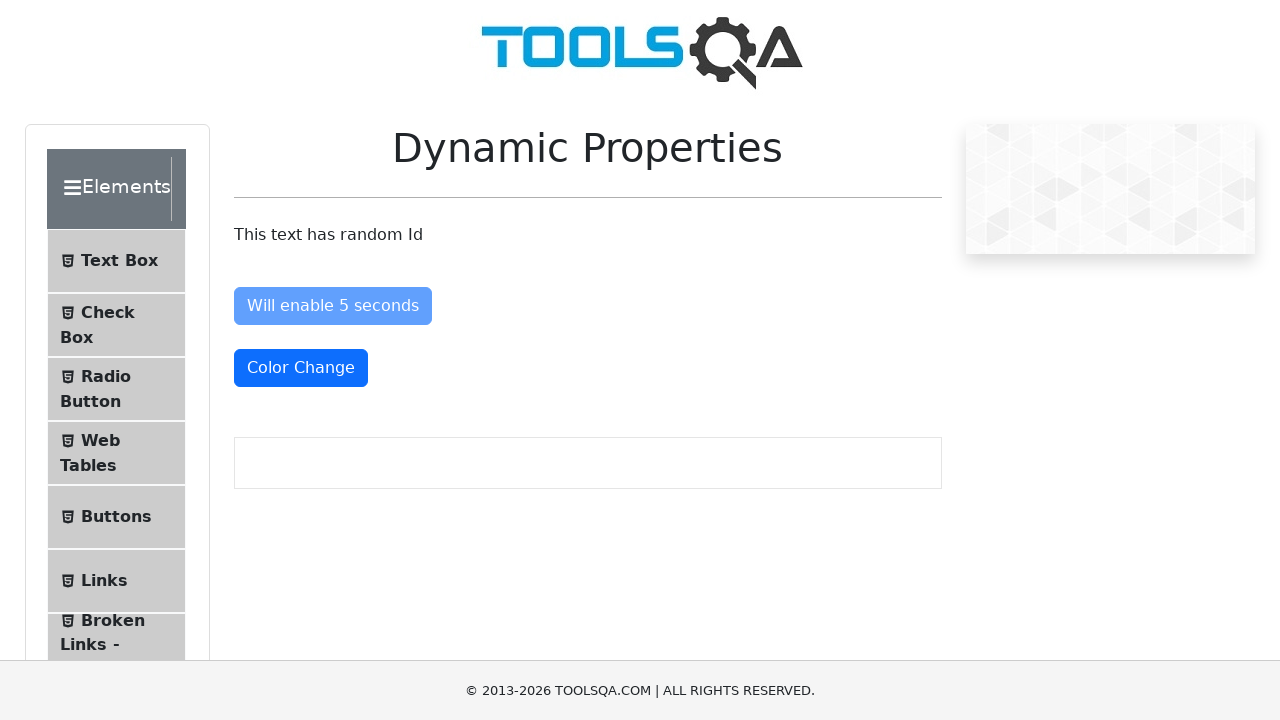

Navigated to dynamic properties page
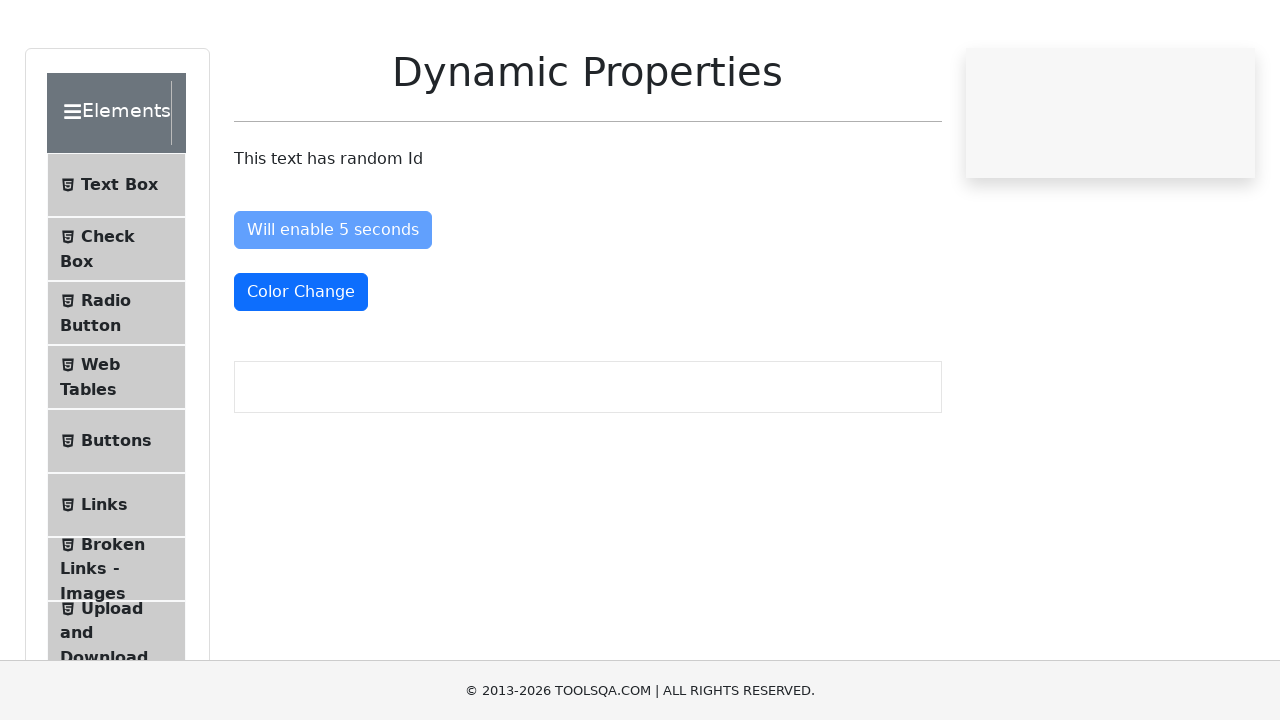

Button with id 'visibleAfter' became visible after waiting
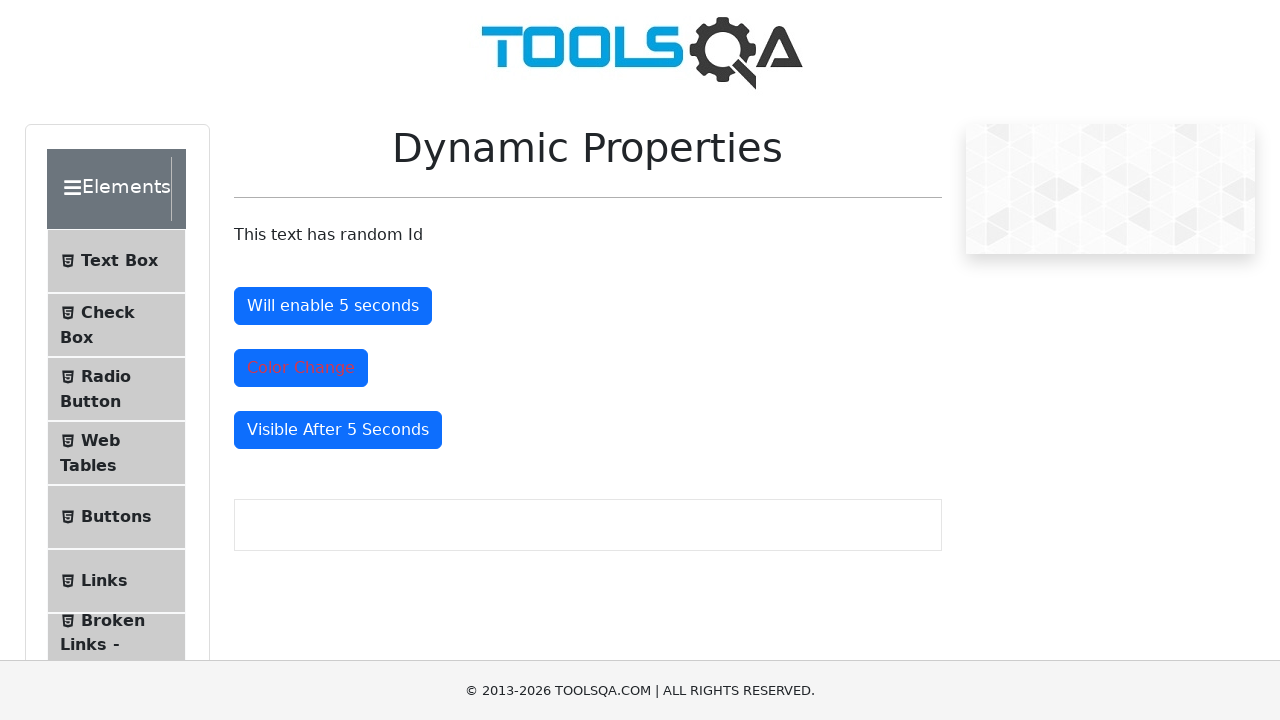

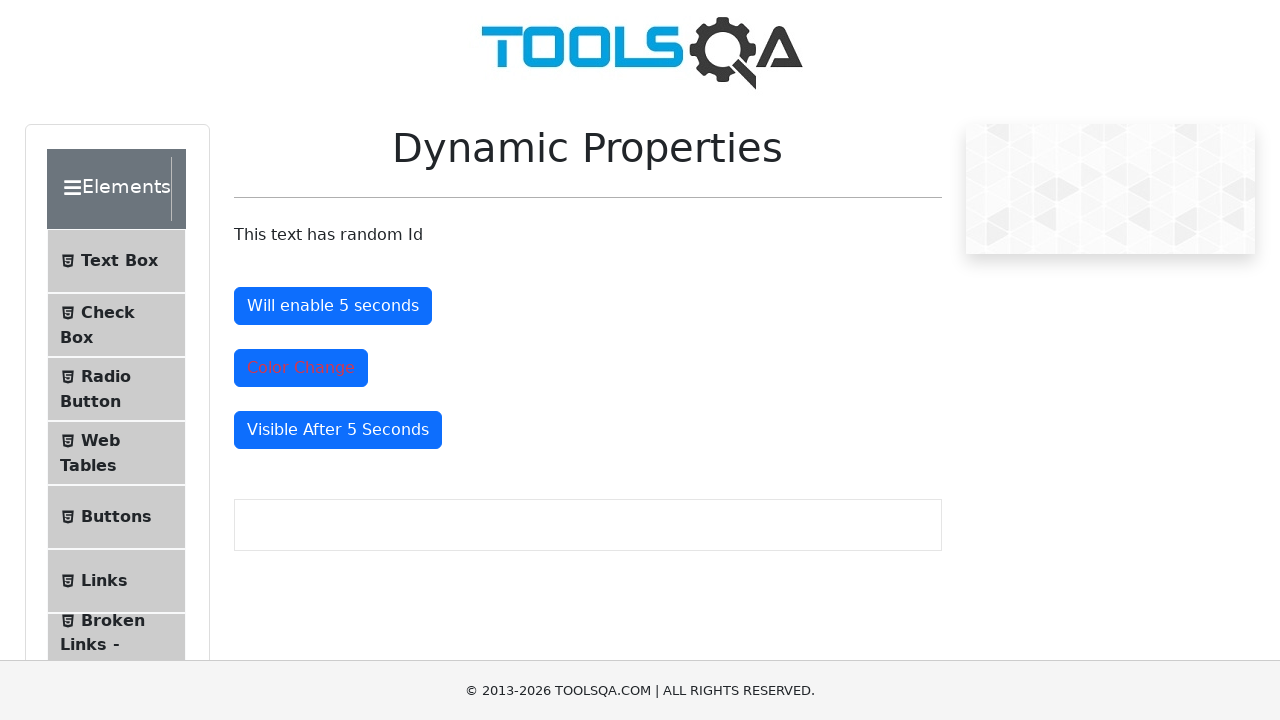